Tests CSS child selectors by clicking checkboxes using descendant and nth-child selectors

Starting URL: https://bonigarcia.dev/selenium-webdriver-java/web-form.html

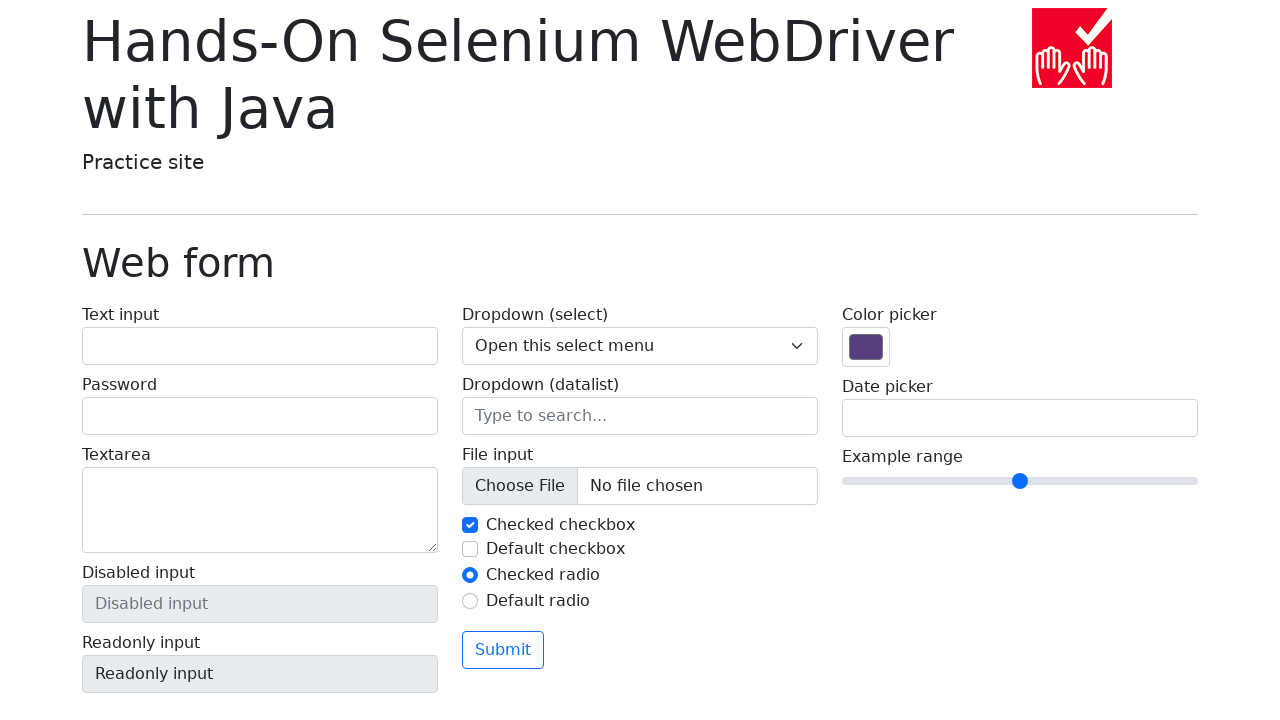

Clicked checkbox using child selector (label.form-check-label input[type='checkbox']) at (470, 525) on label.form-check-label input[type='checkbox']
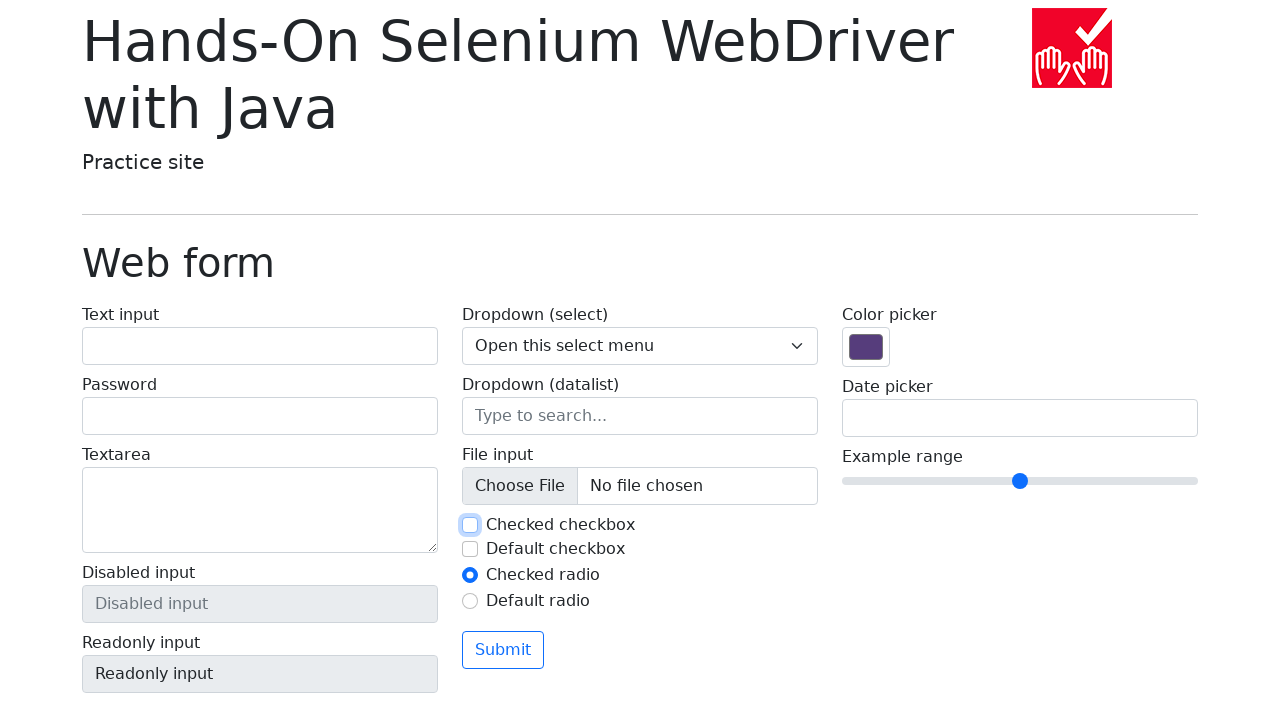

Clicked checkbox using nth-child selector (div.form-check label:nth-child(2) input) at (470, 549) on div.form-check label:nth-child(2) input
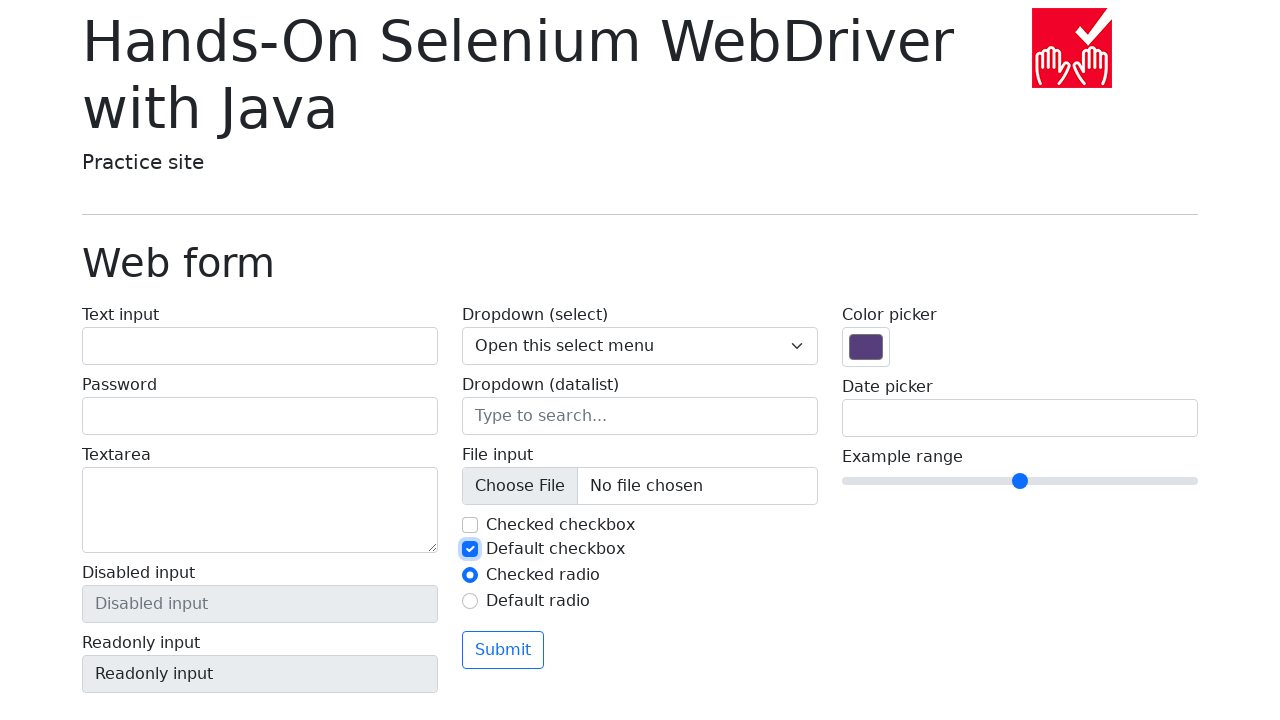

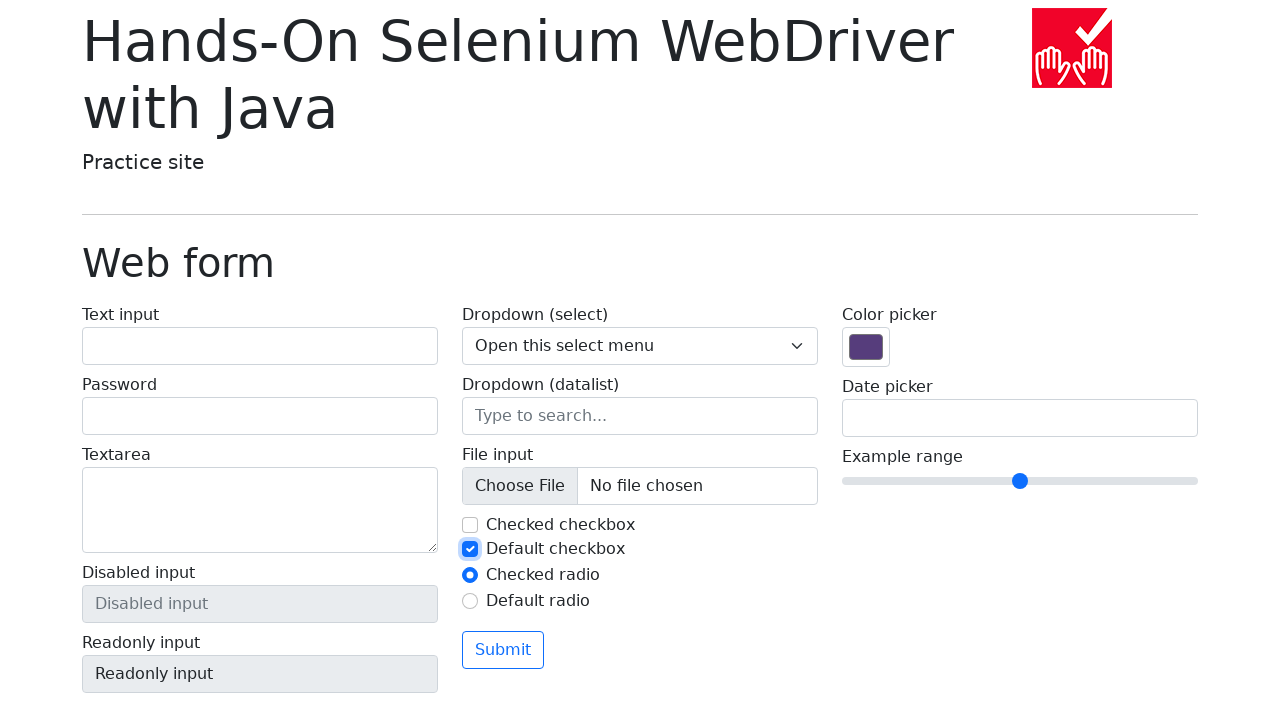